Tests that a todo item is removed when edited to an empty string

Starting URL: https://demo.playwright.dev/todomvc

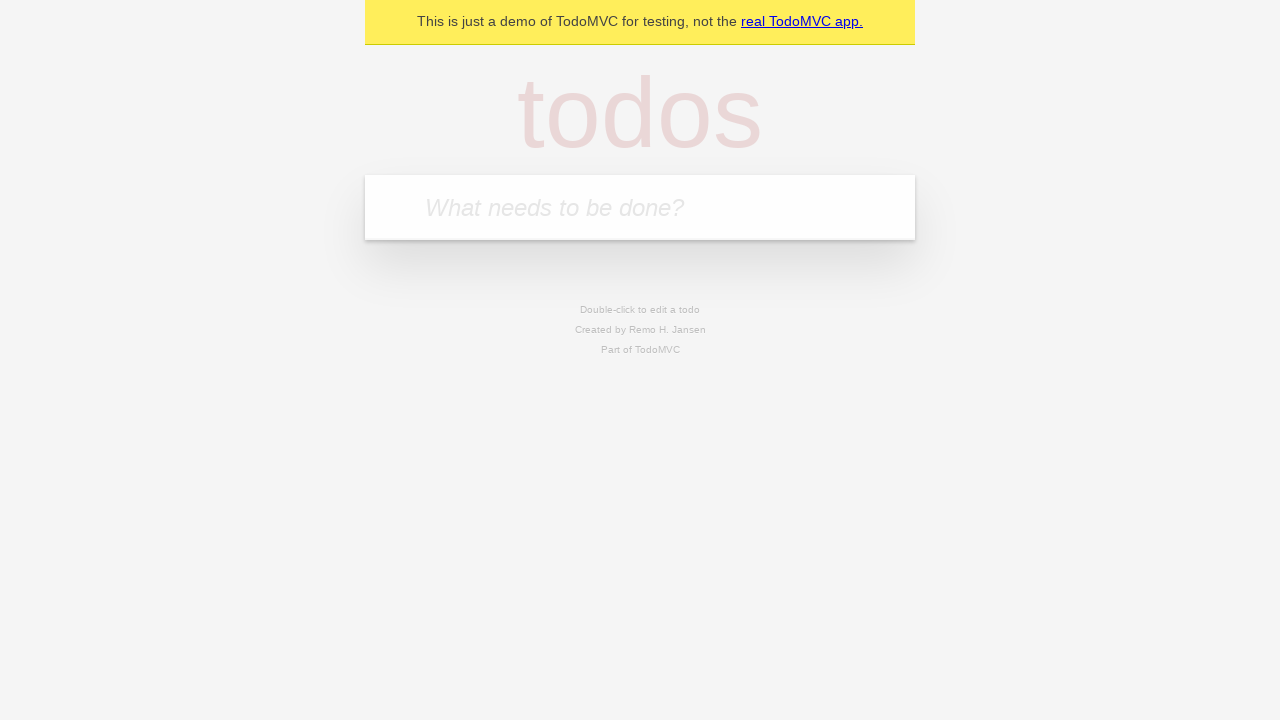

Filled input field with 'buy some cheese' on internal:attr=[placeholder="What needs to be done?"i]
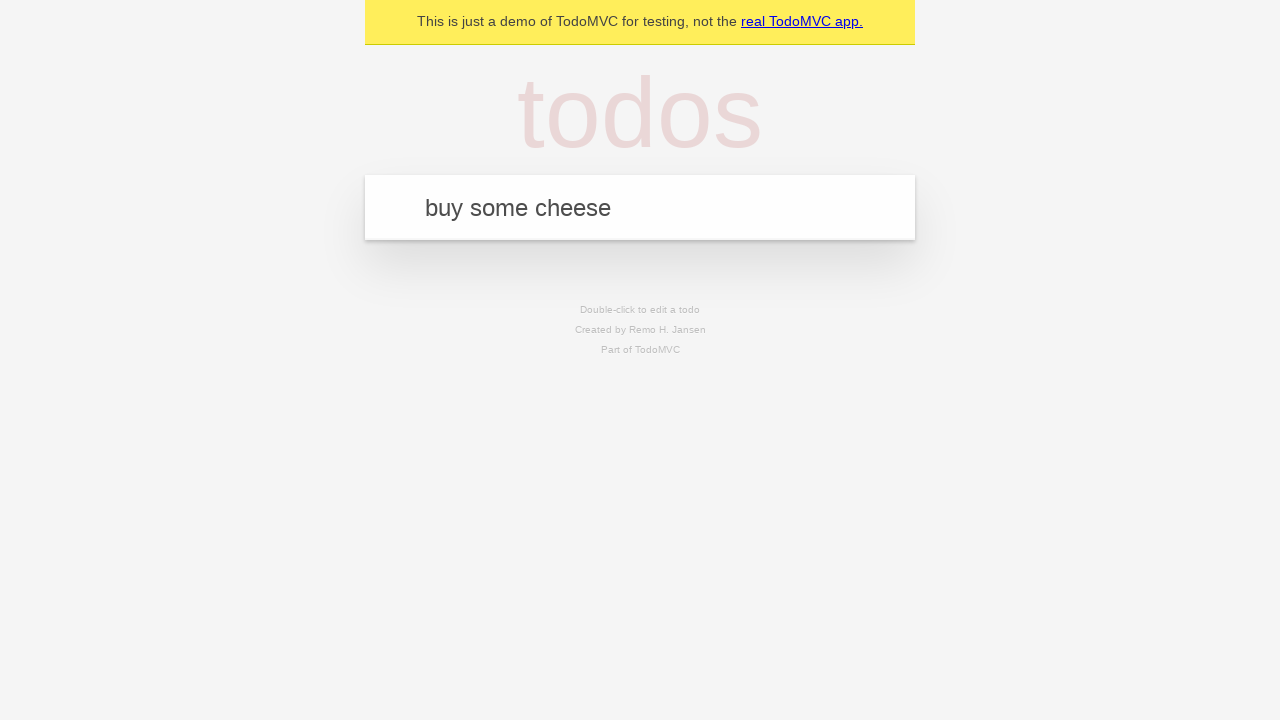

Pressed Enter to add first todo on internal:attr=[placeholder="What needs to be done?"i]
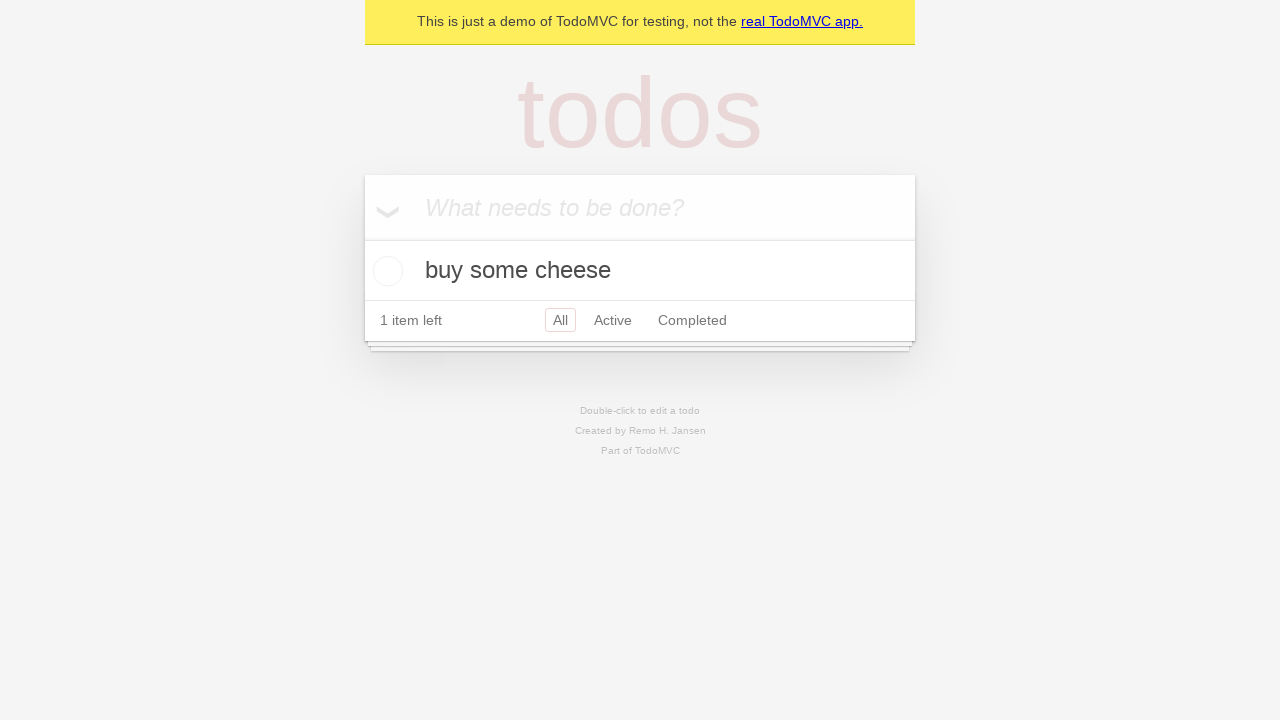

Filled input field with 'feed the cat' on internal:attr=[placeholder="What needs to be done?"i]
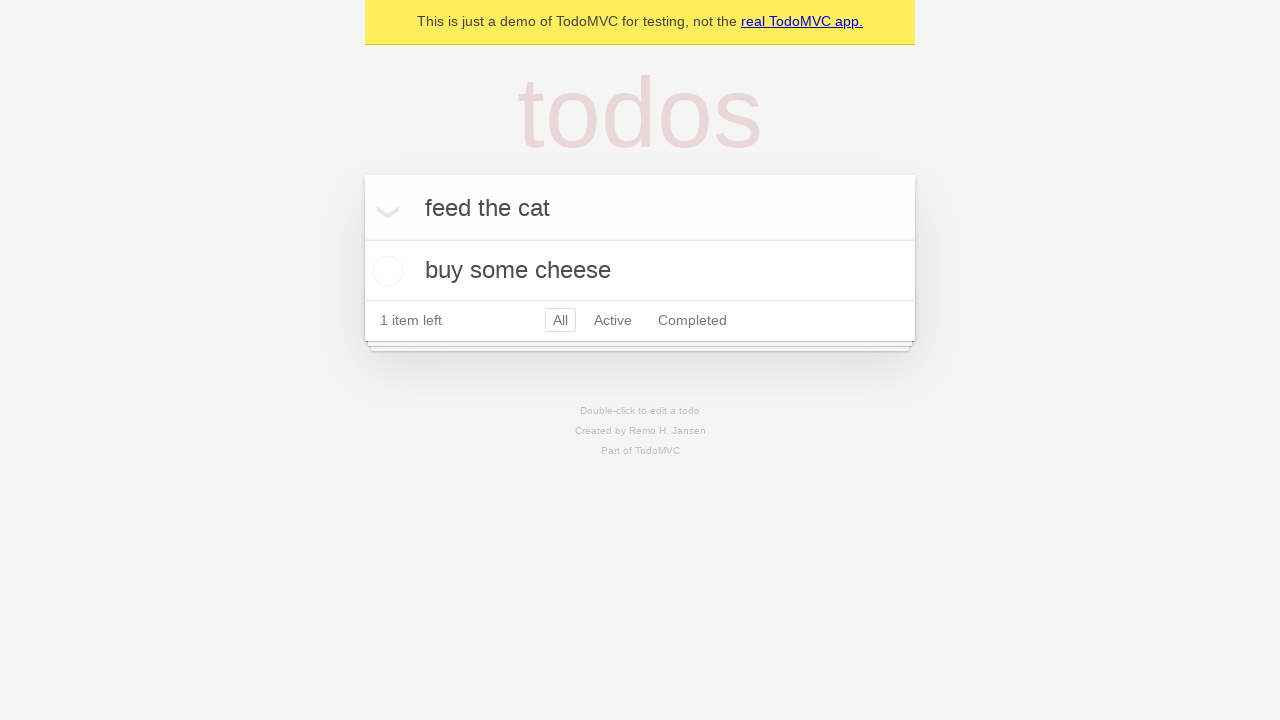

Pressed Enter to add second todo on internal:attr=[placeholder="What needs to be done?"i]
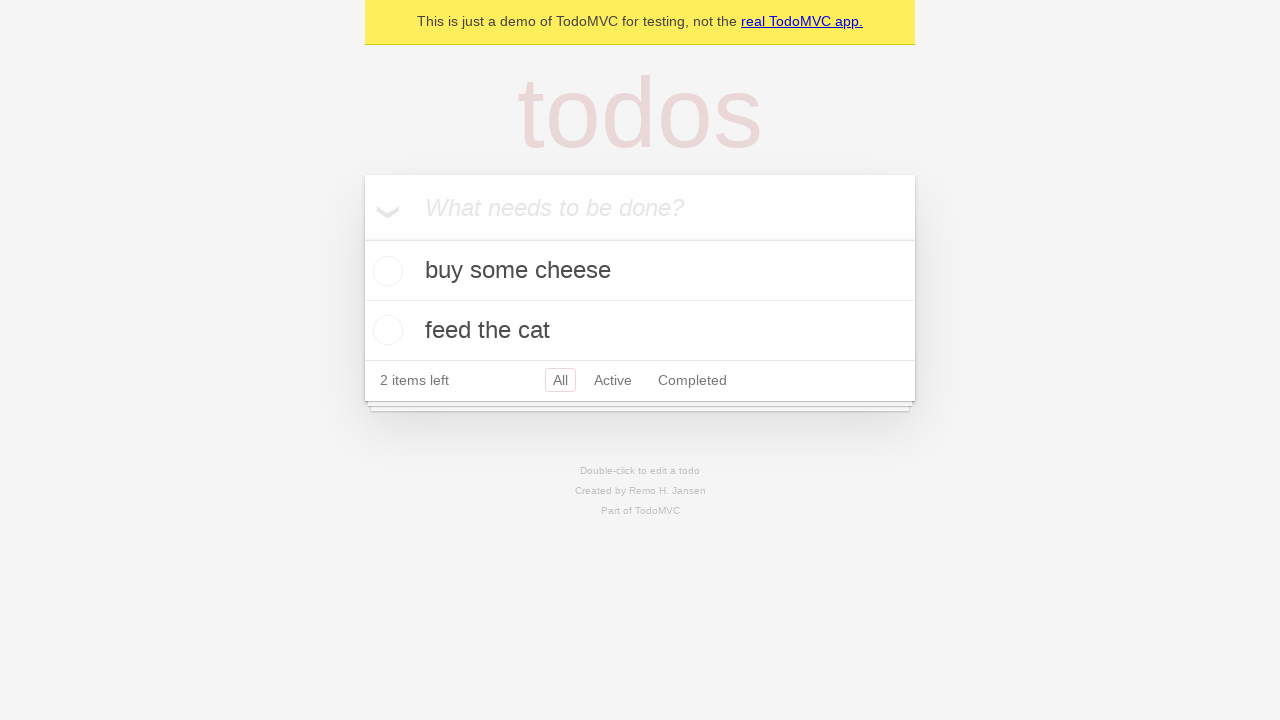

Filled input field with 'book a doctors appointment' on internal:attr=[placeholder="What needs to be done?"i]
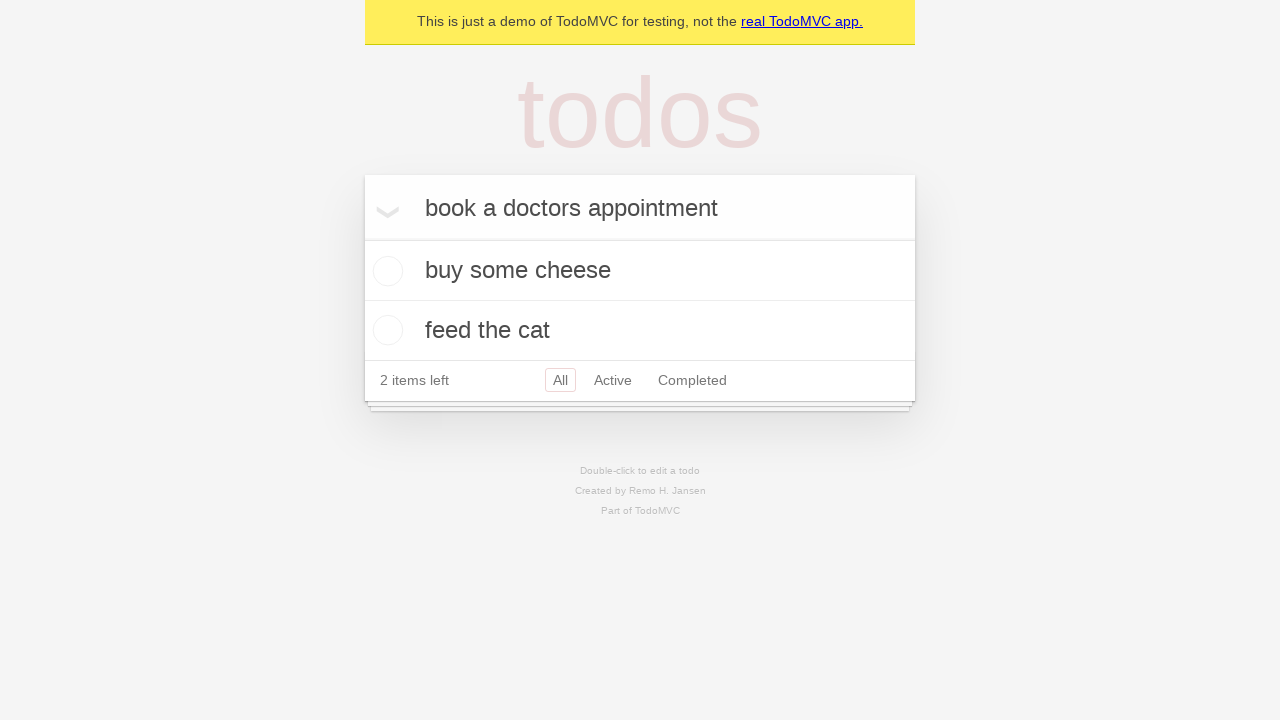

Pressed Enter to add third todo on internal:attr=[placeholder="What needs to be done?"i]
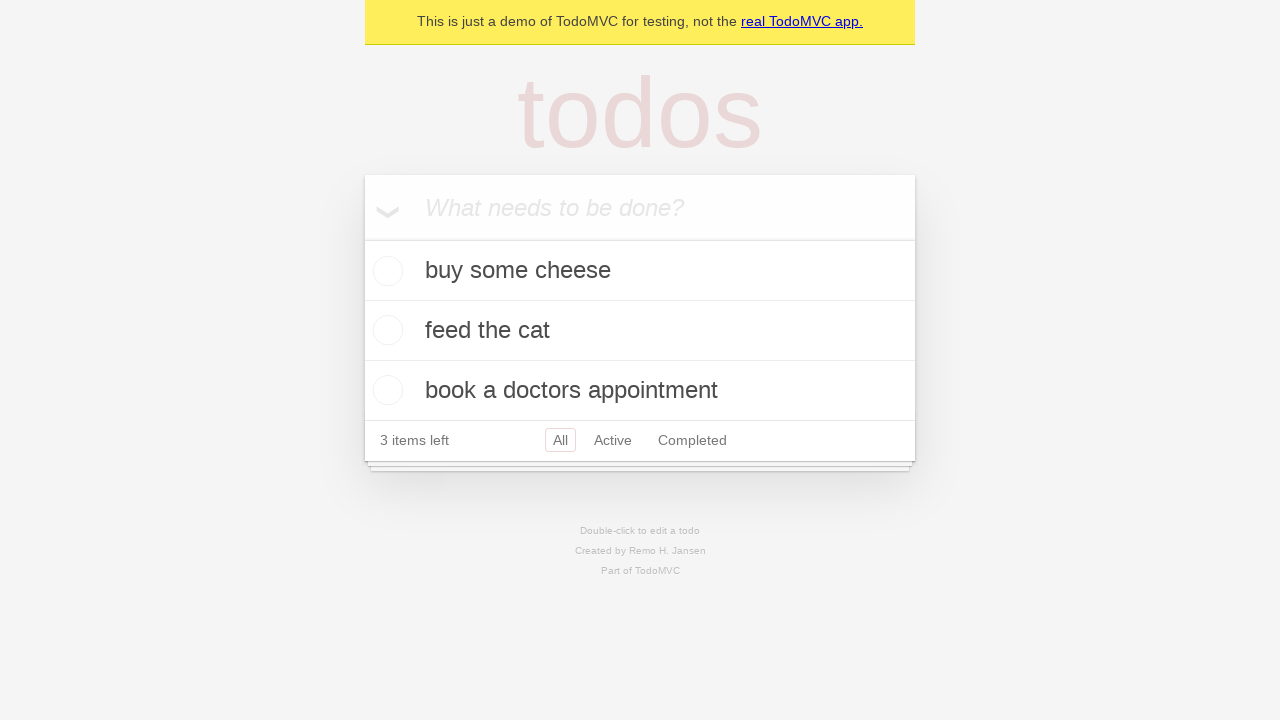

Double-clicked second todo item to enter edit mode at (640, 331) on internal:testid=[data-testid="todo-item"s] >> nth=1
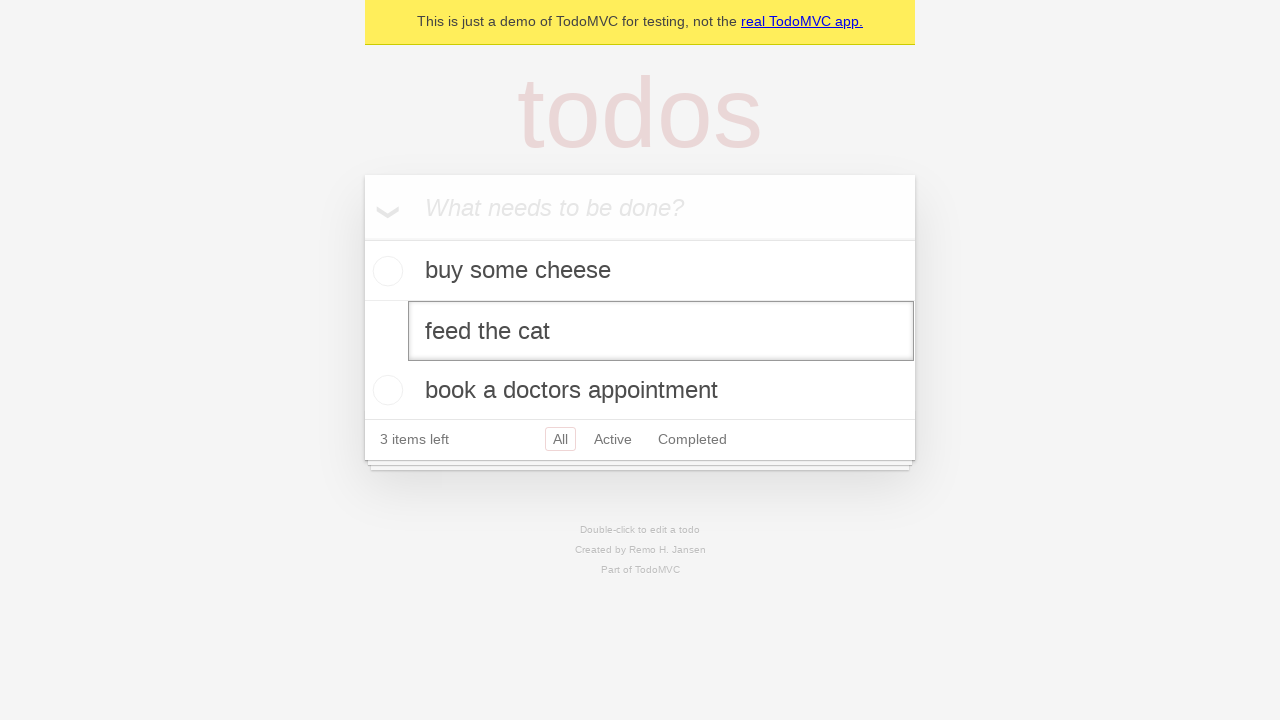

Cleared text field to empty string on internal:testid=[data-testid="todo-item"s] >> nth=1 >> internal:role=textbox[nam
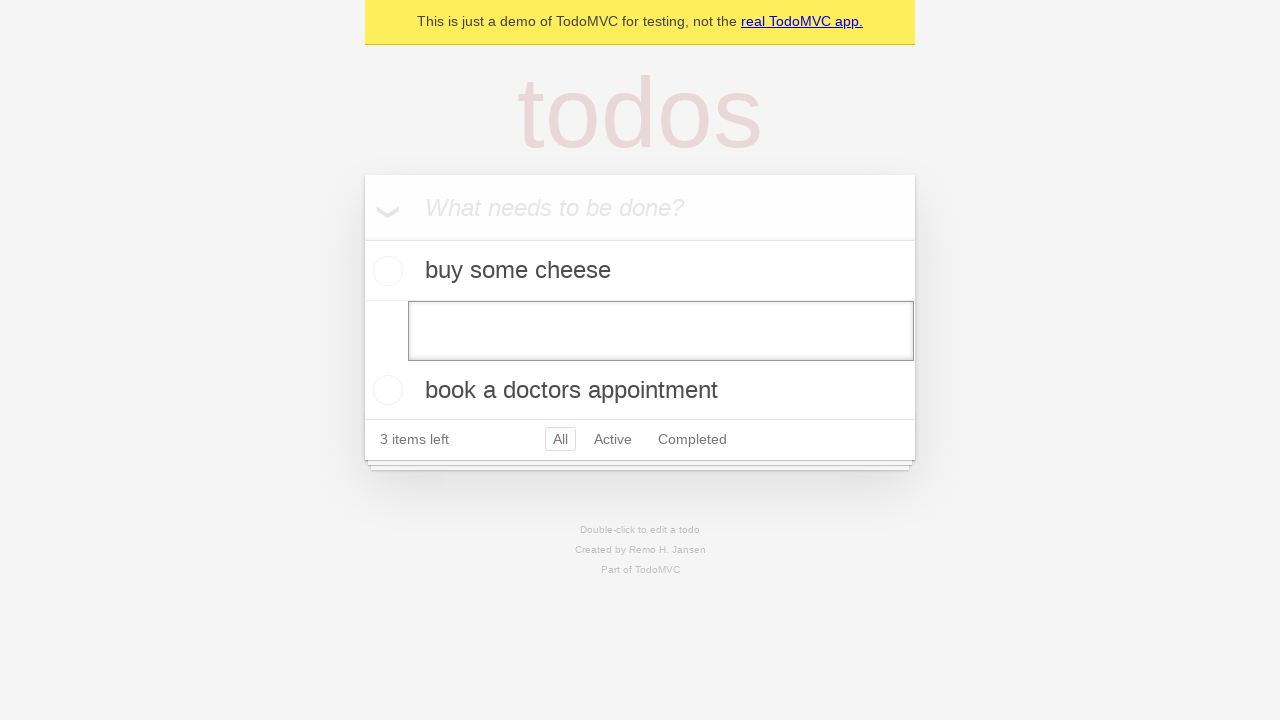

Pressed Enter to confirm empty text, removing todo item on internal:testid=[data-testid="todo-item"s] >> nth=1 >> internal:role=textbox[nam
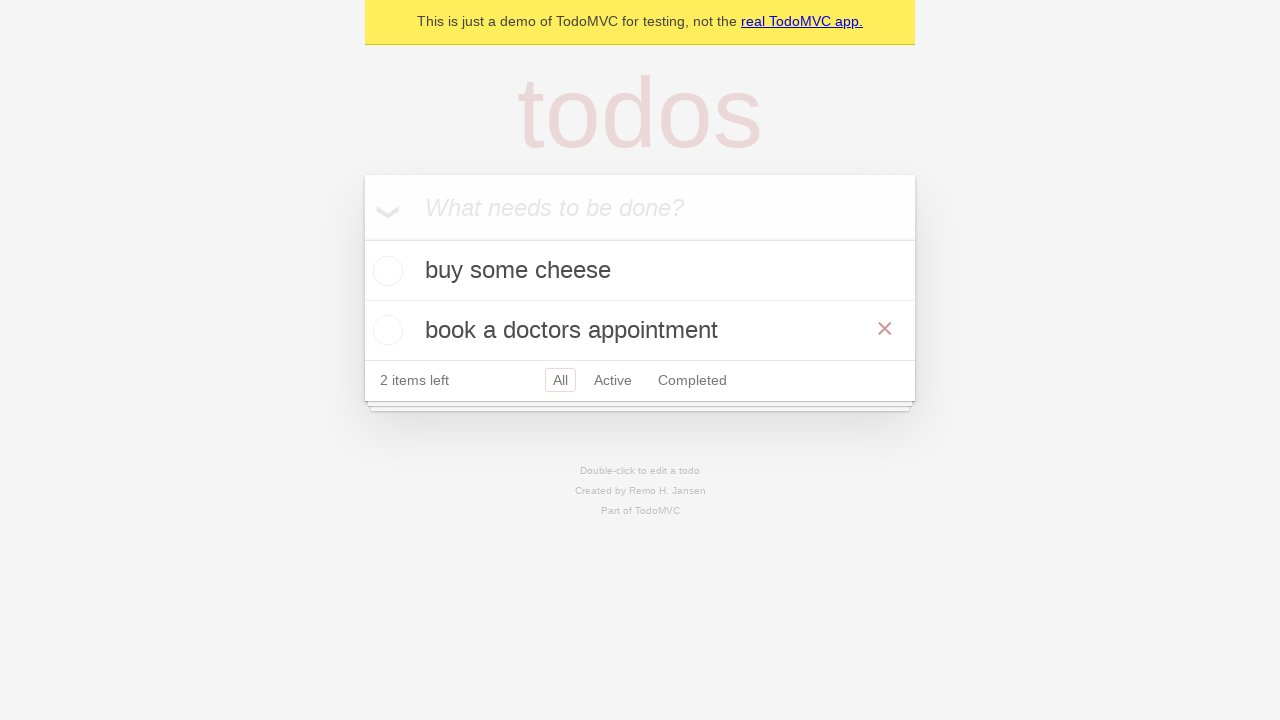

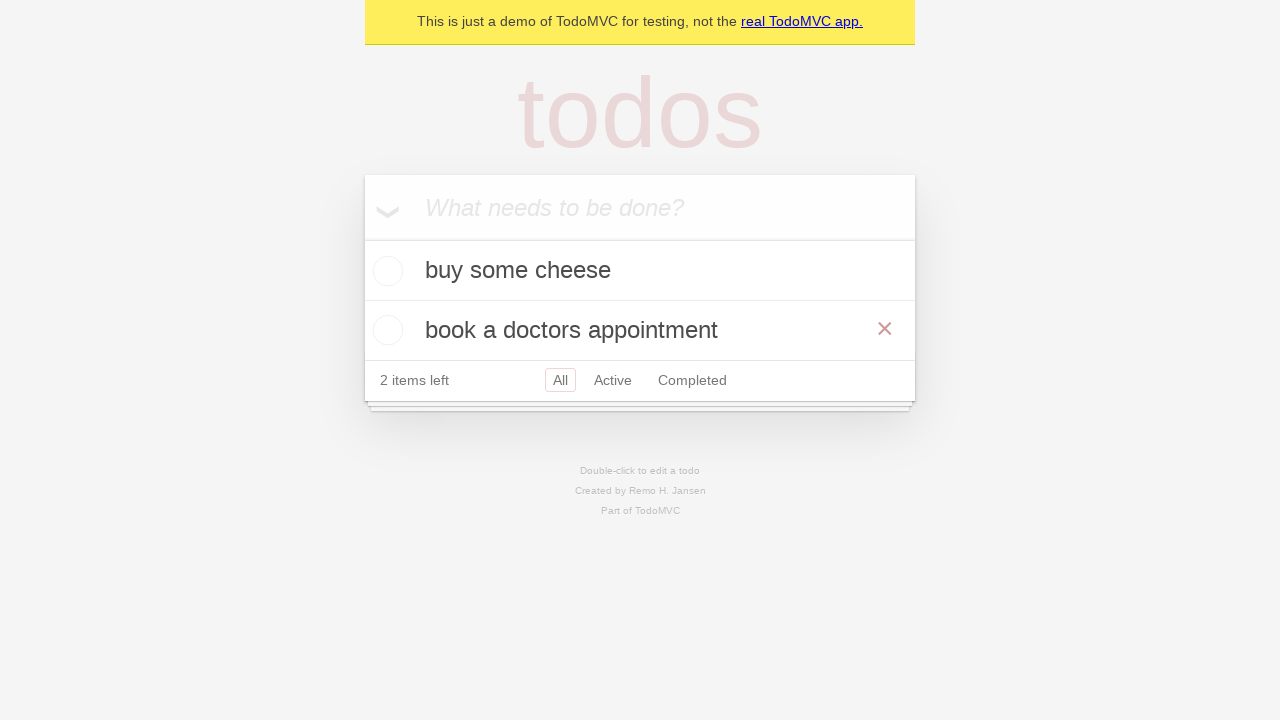